Tests window handling functionality by clicking a link that opens a new window, switching to the new window to verify its content, and then switching back to the original window to verify the original page is still accessible.

Starting URL: https://the-internet.herokuapp.com/windows

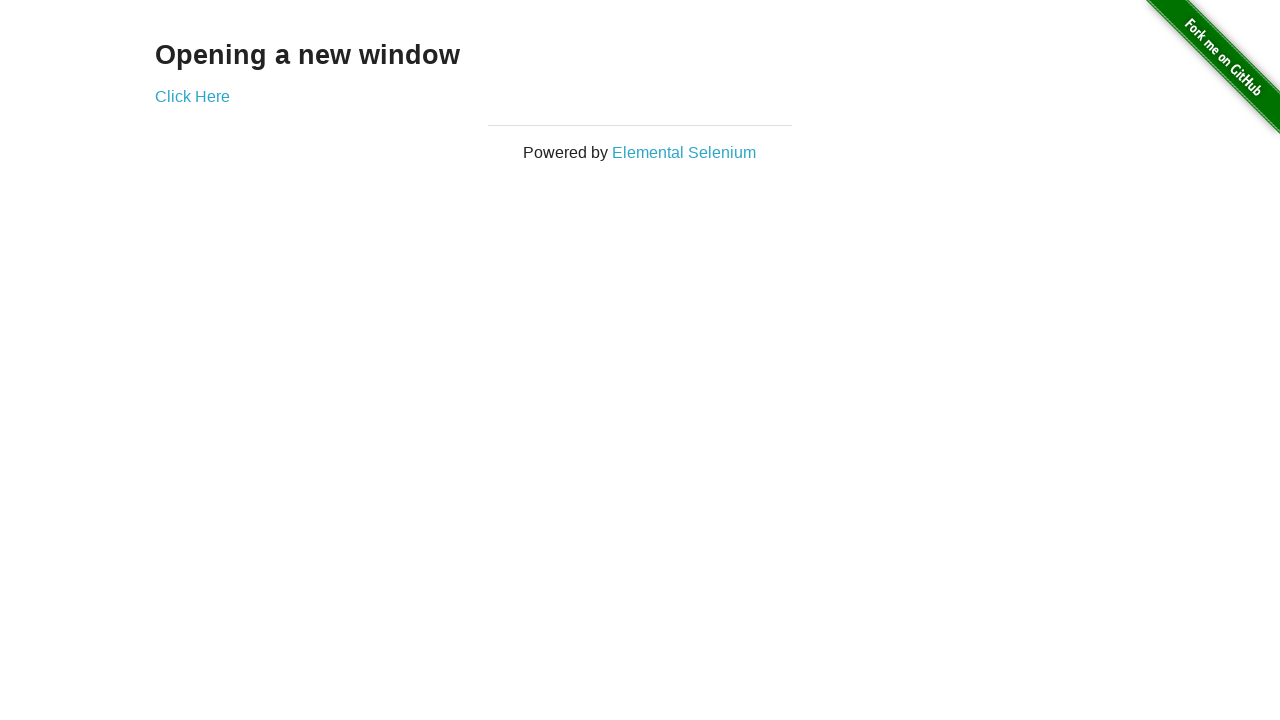

Waited for h3 selector to load
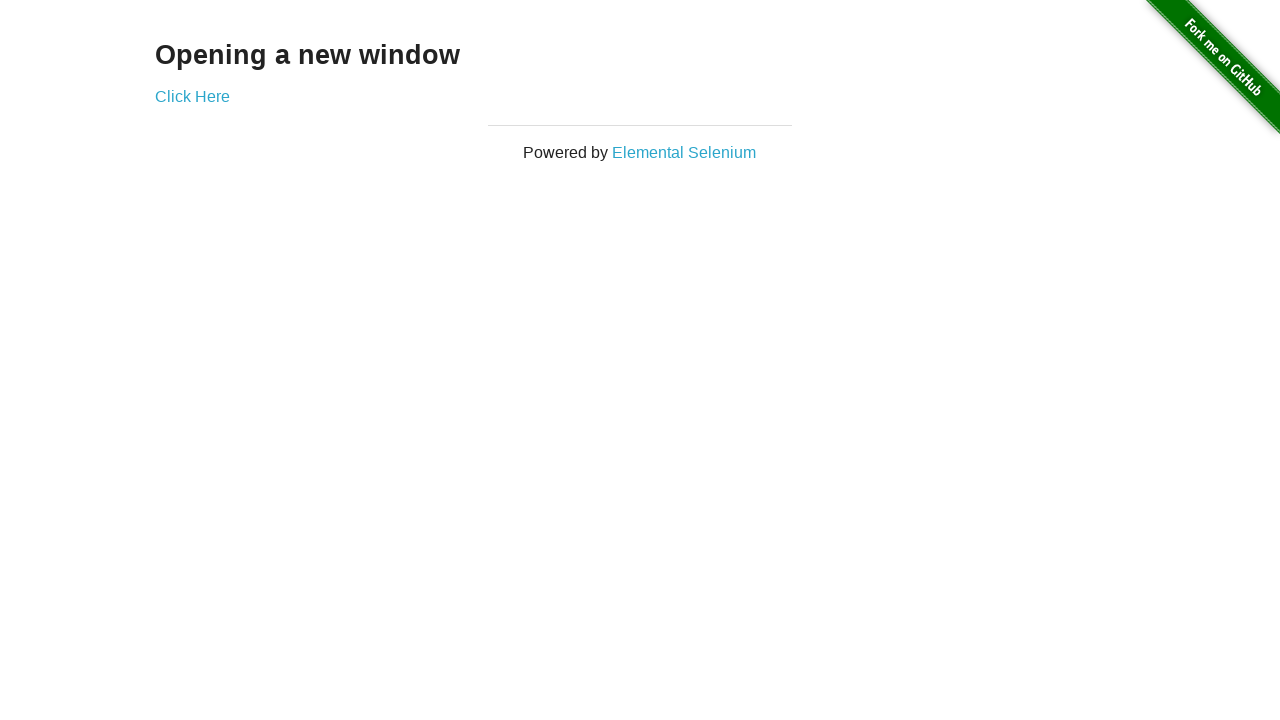

Verified page text is 'Opening a new window'
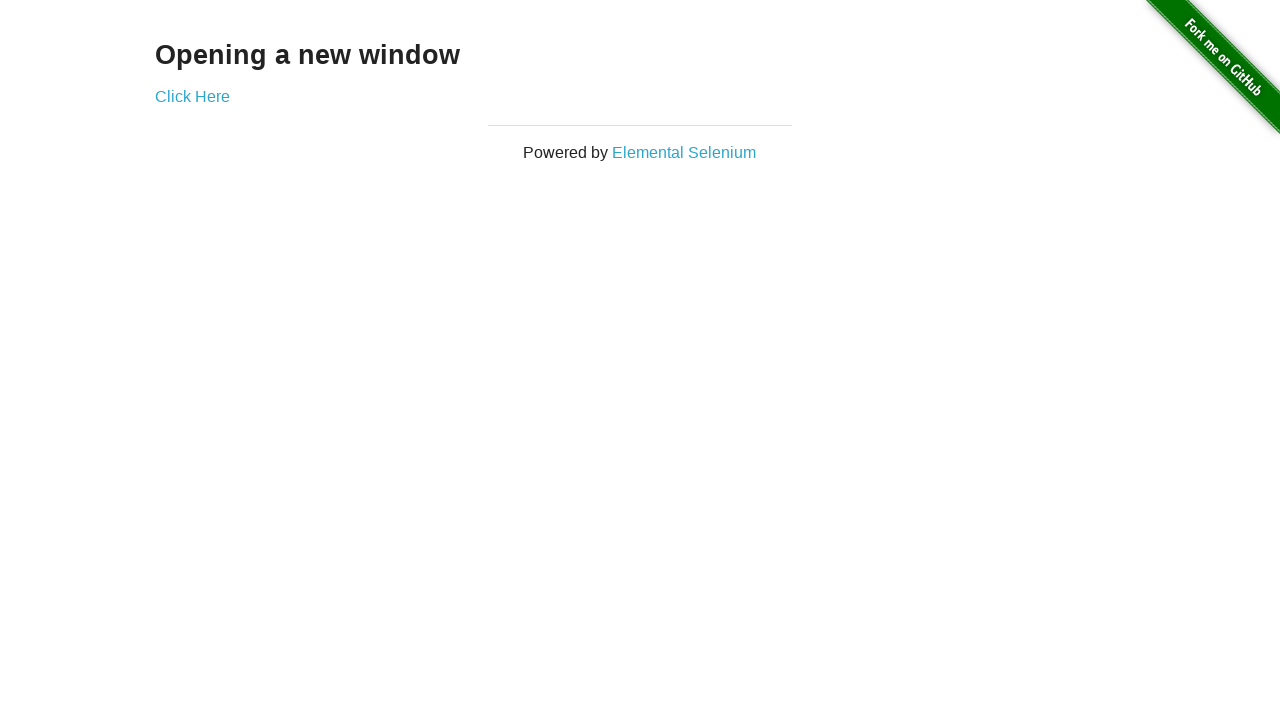

Verified page title is 'The Internet'
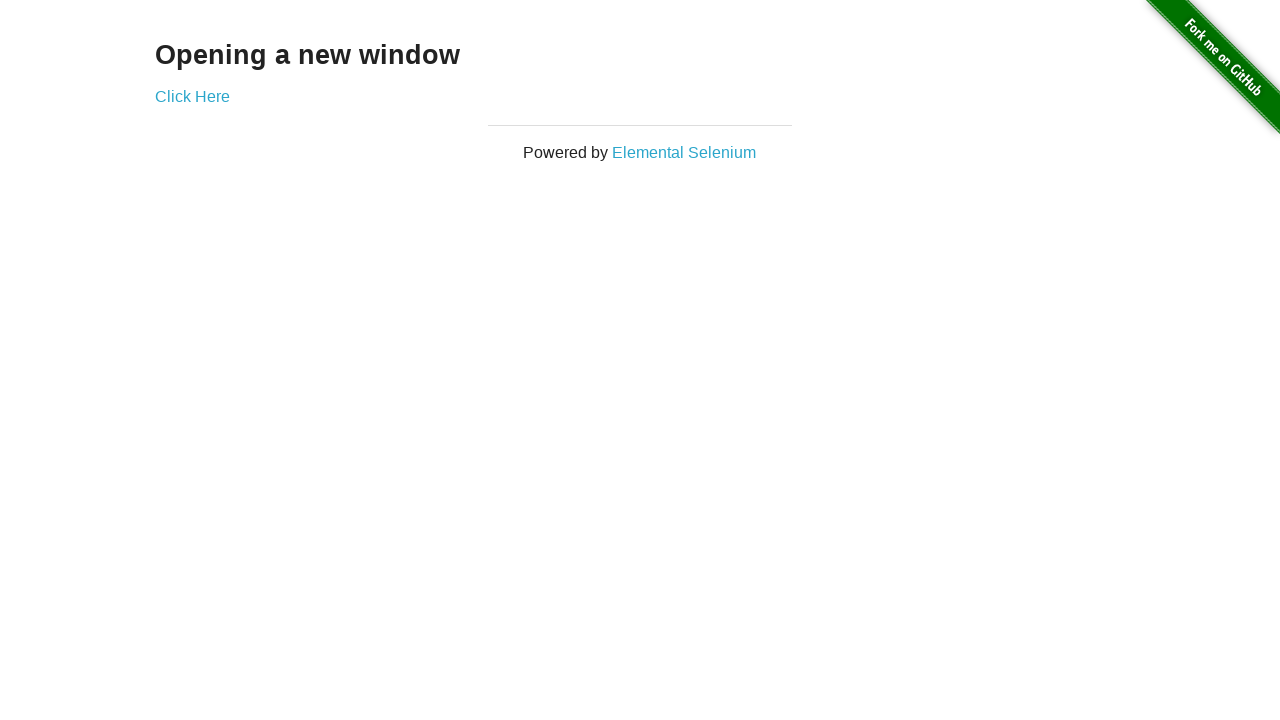

Clicked 'Click Here' link to open new window at (192, 96) on text=Click Here
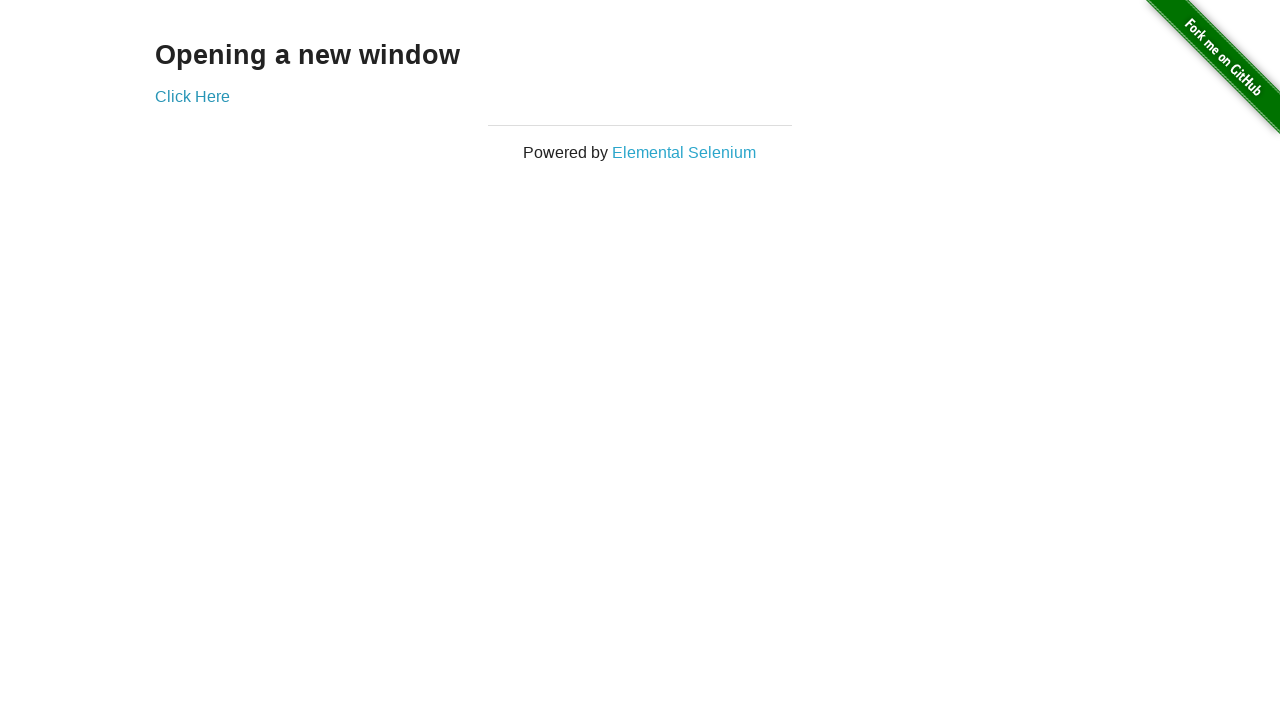

New window loaded and obtained reference
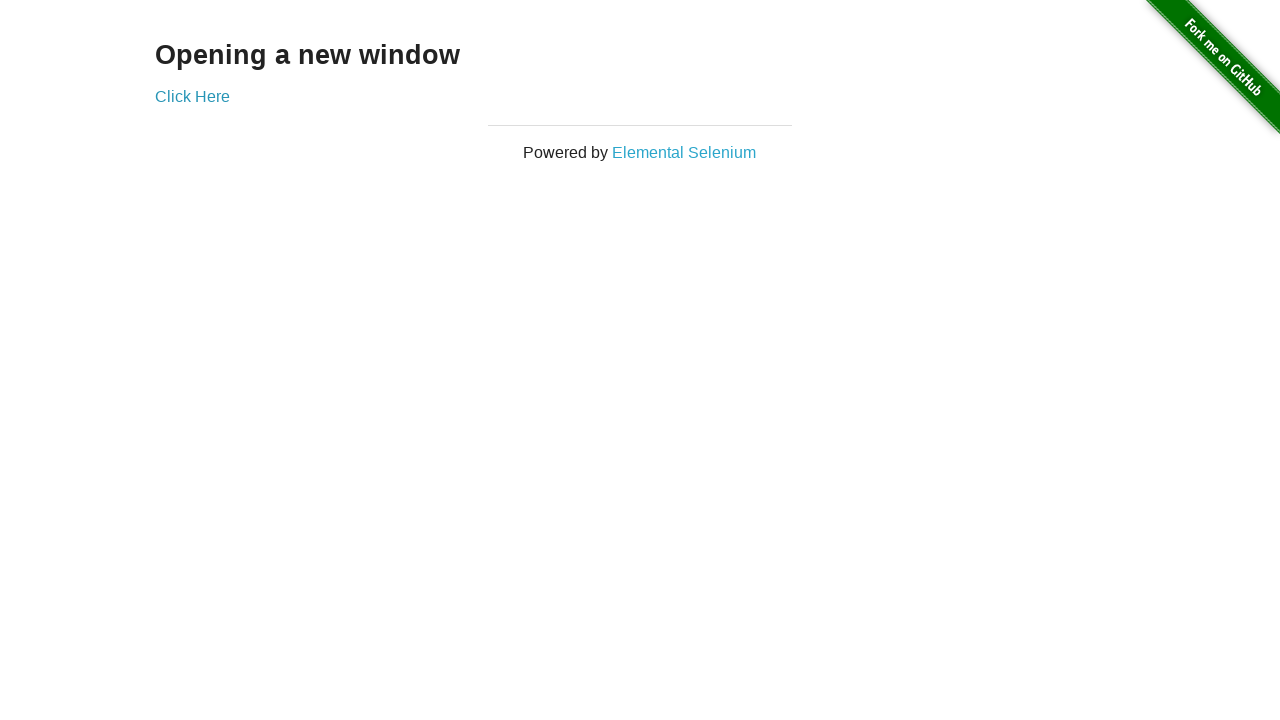

Verified new window title is 'New Window'
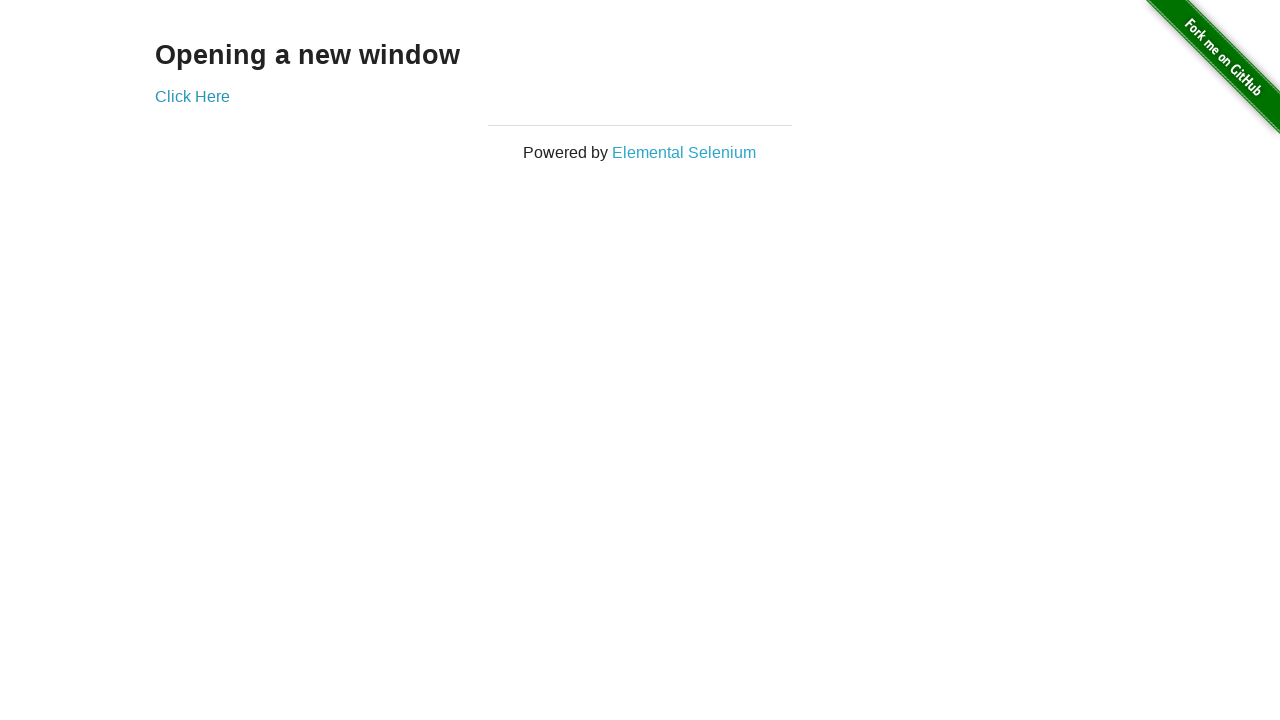

Verified new window text is 'New Window'
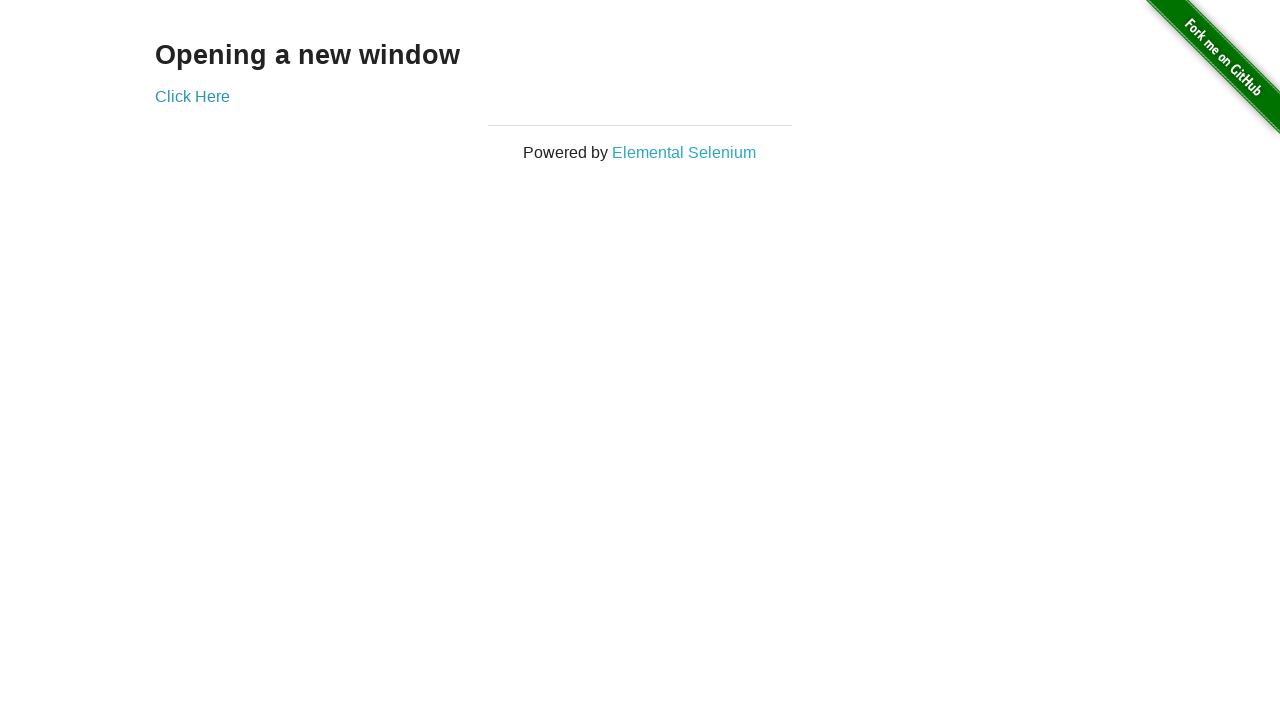

Switched back to original window
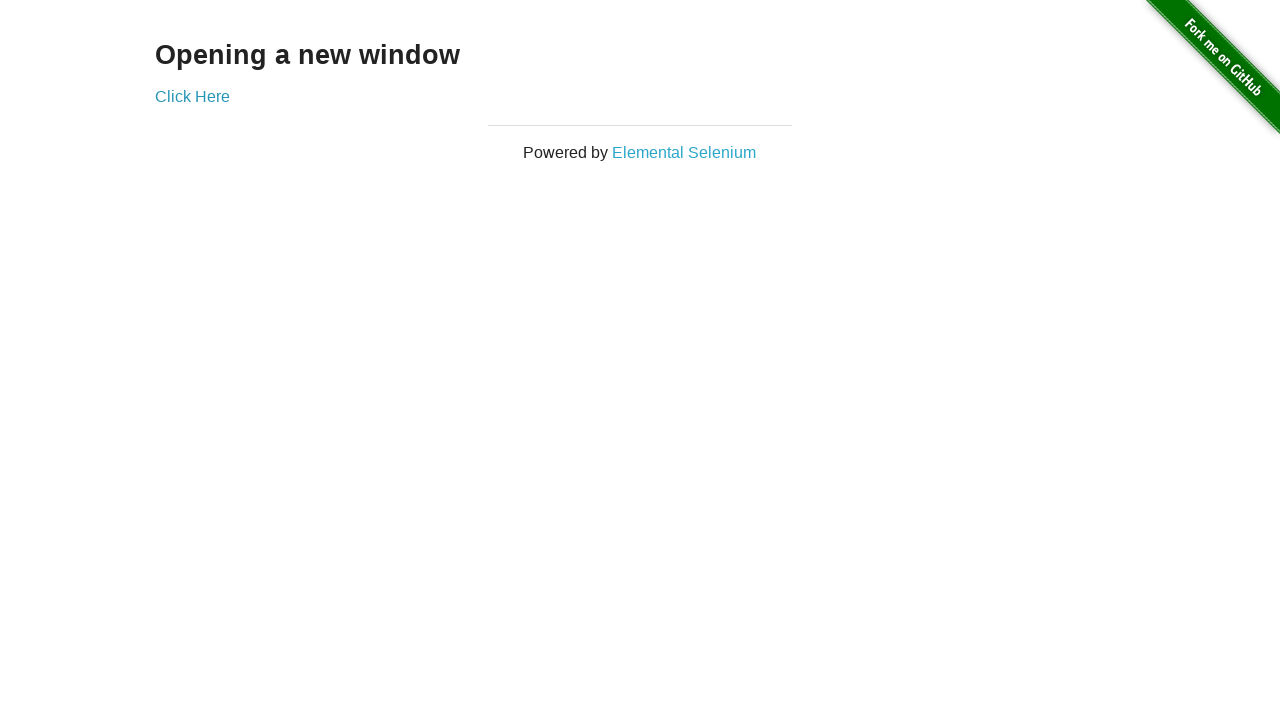

Verified original page title is still 'The Internet'
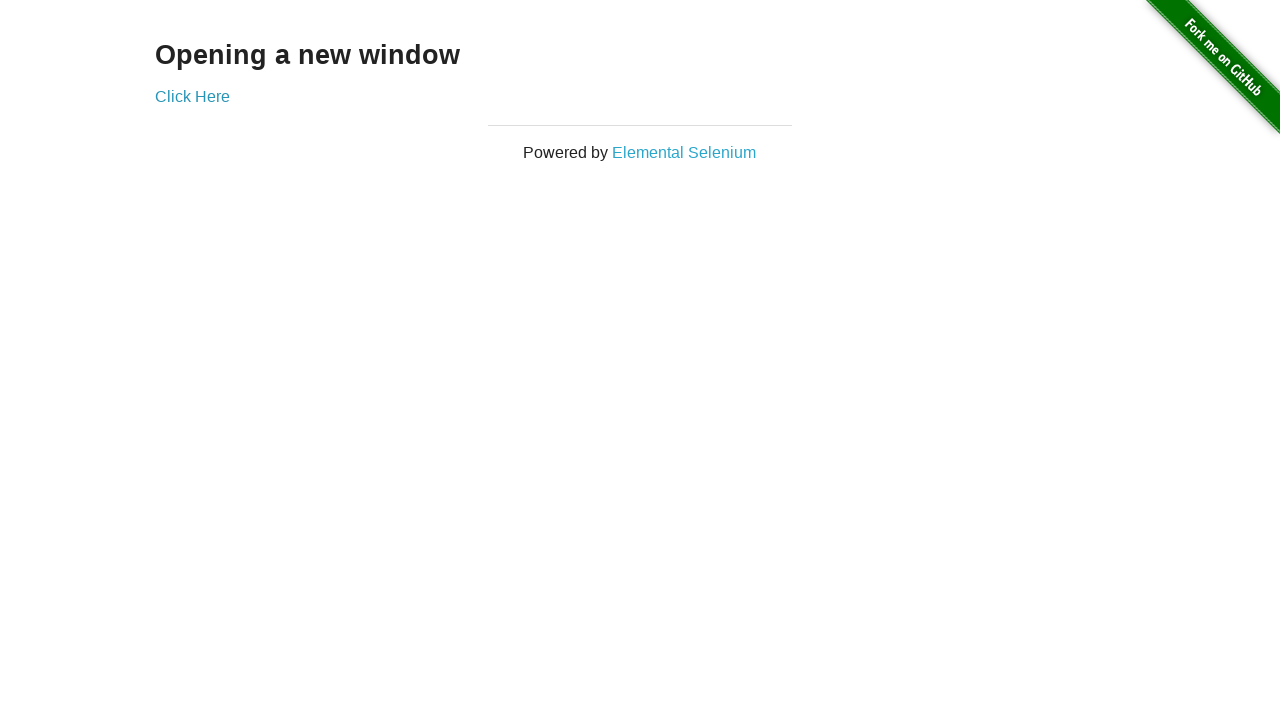

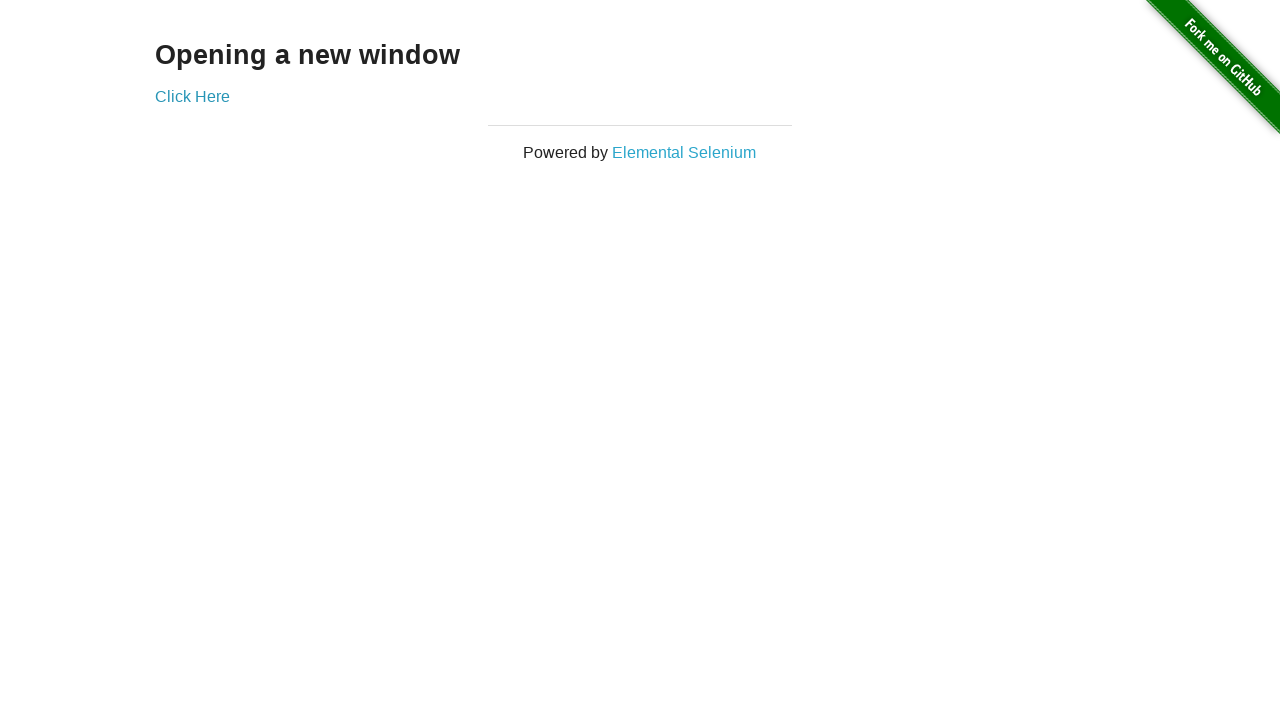